Navigates to the PhonePe homepage and loads the full page content

Starting URL: https://www.phonepe.com/

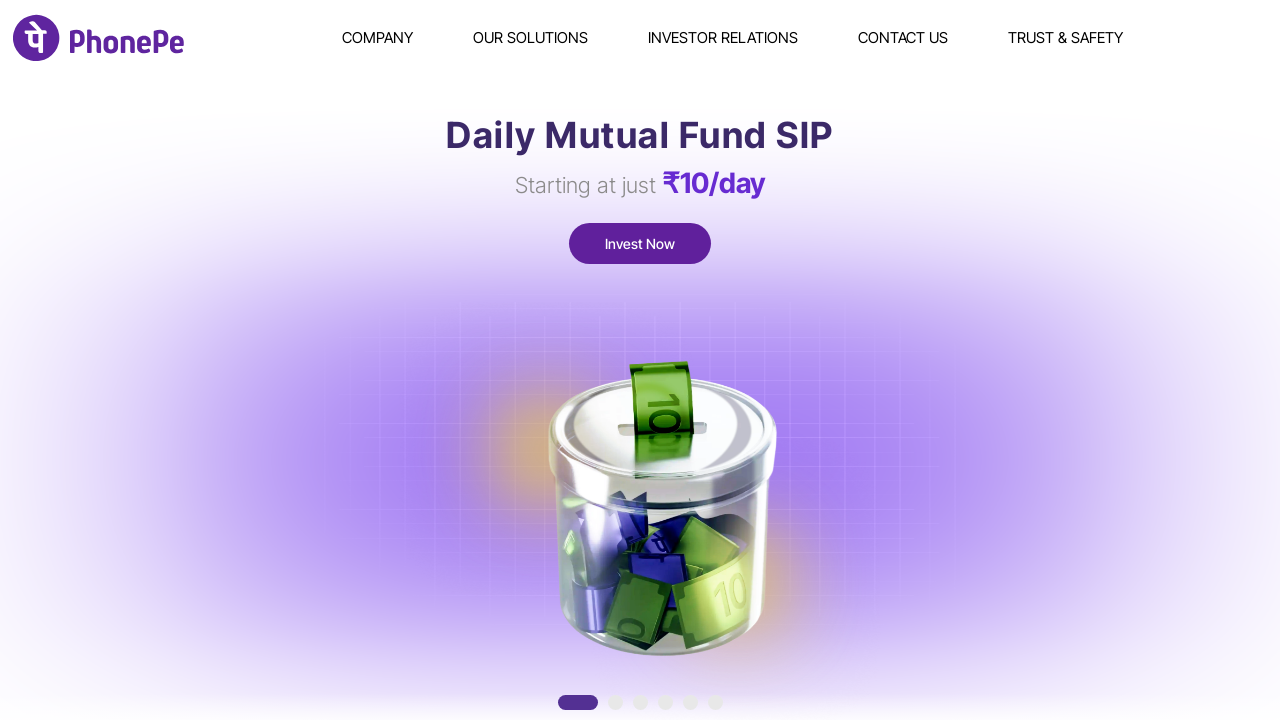

PhonePe homepage loaded - DOM content ready
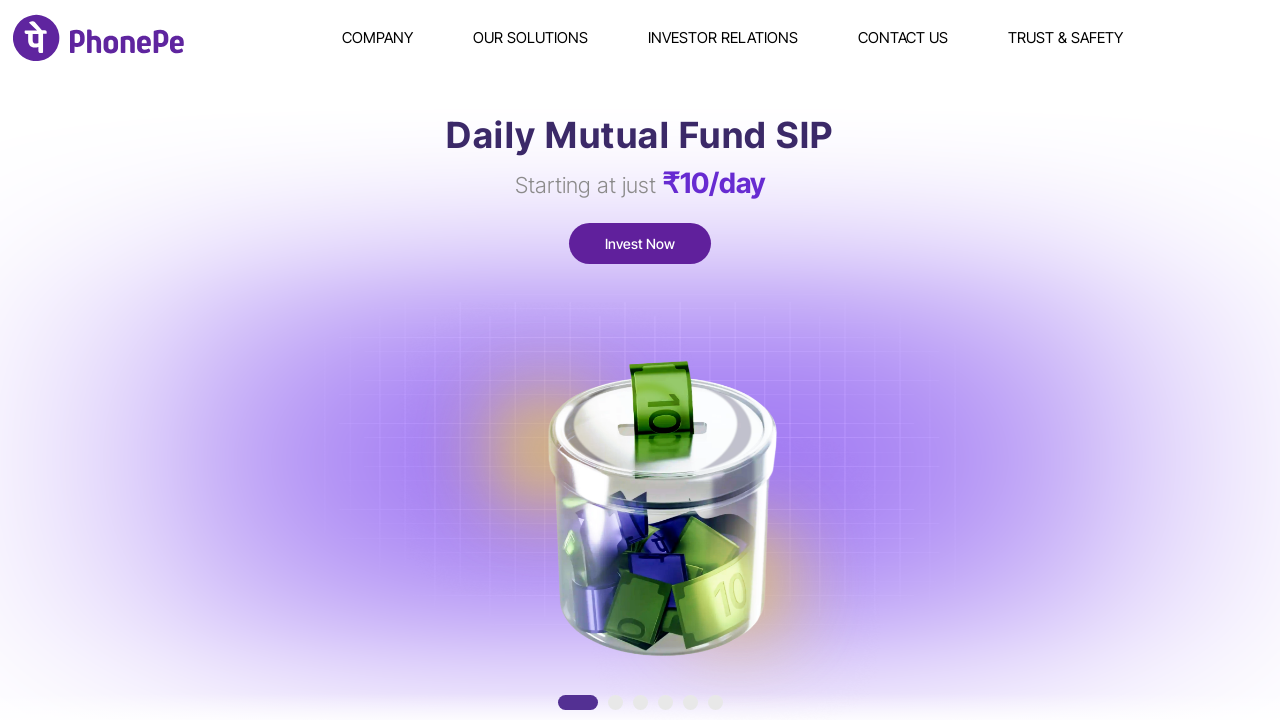

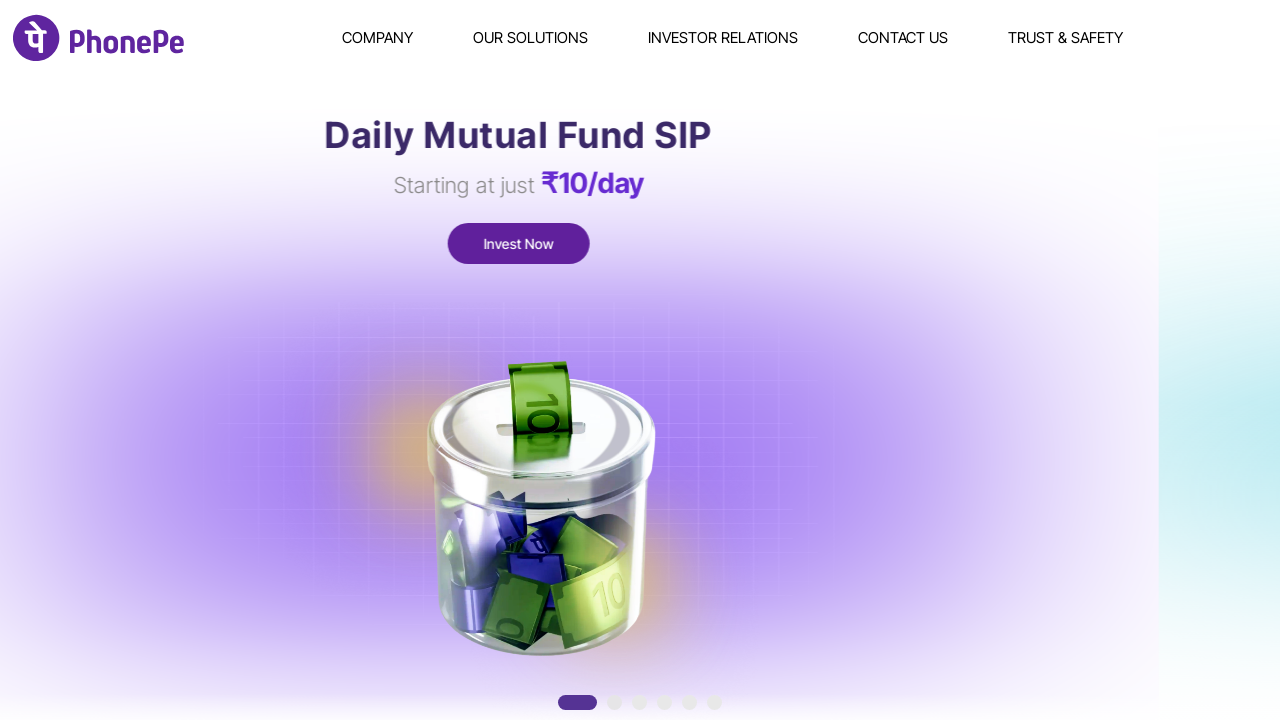